Tests working with multiple browser windows by clicking a link that opens a new window, then switching between the original and new windows and verifying the page titles.

Starting URL: https://the-internet.herokuapp.com/windows

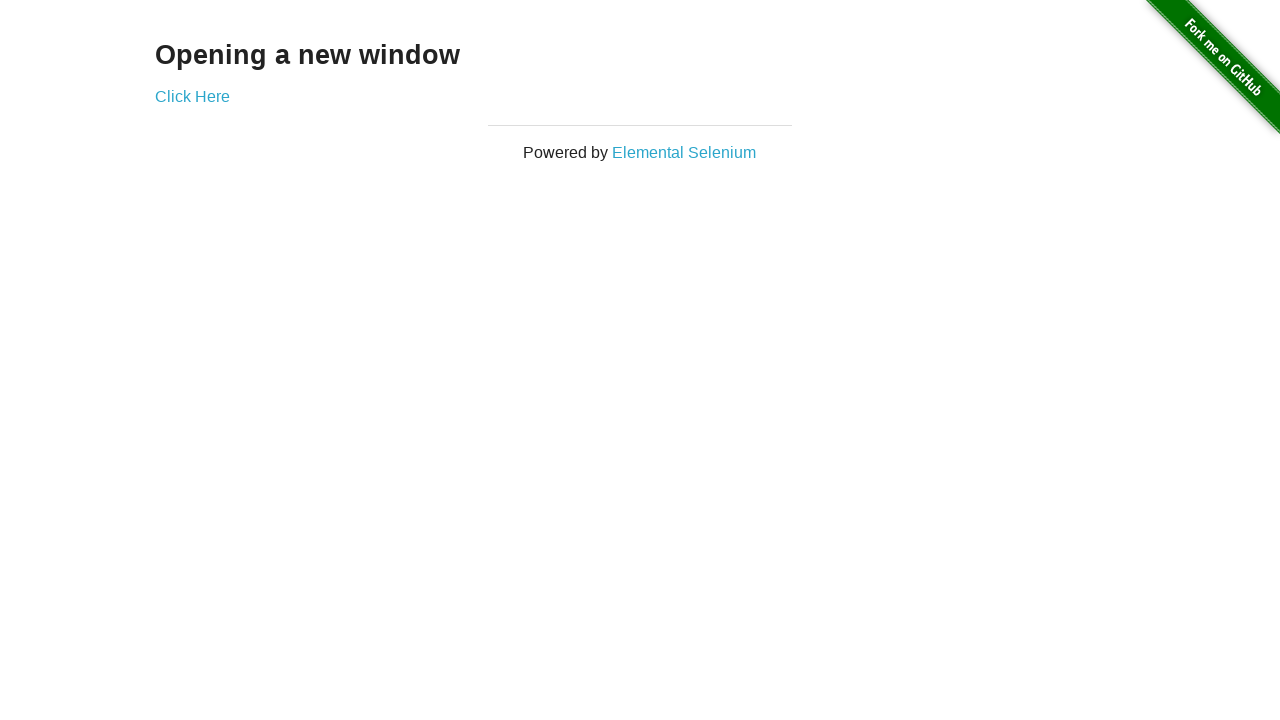

Clicked link that opened a new window at (192, 96) on .example a
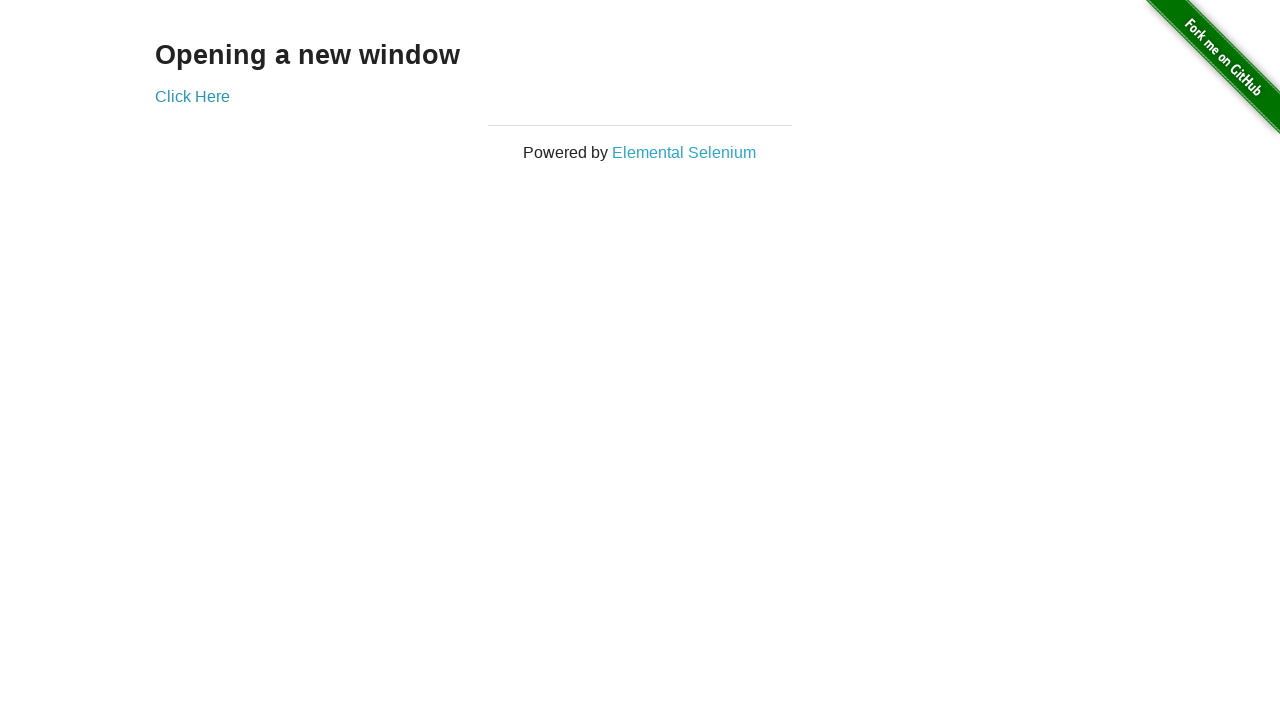

New window page loaded completely
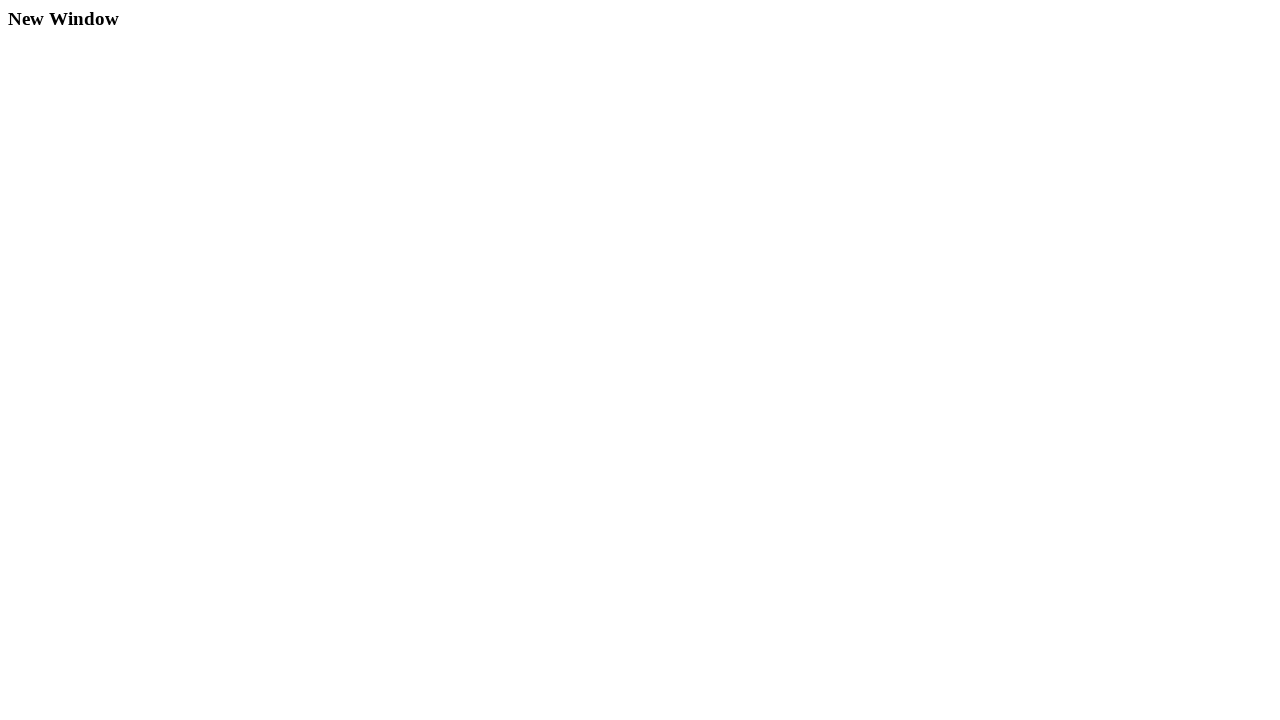

Verified original window title is 'The Internet'
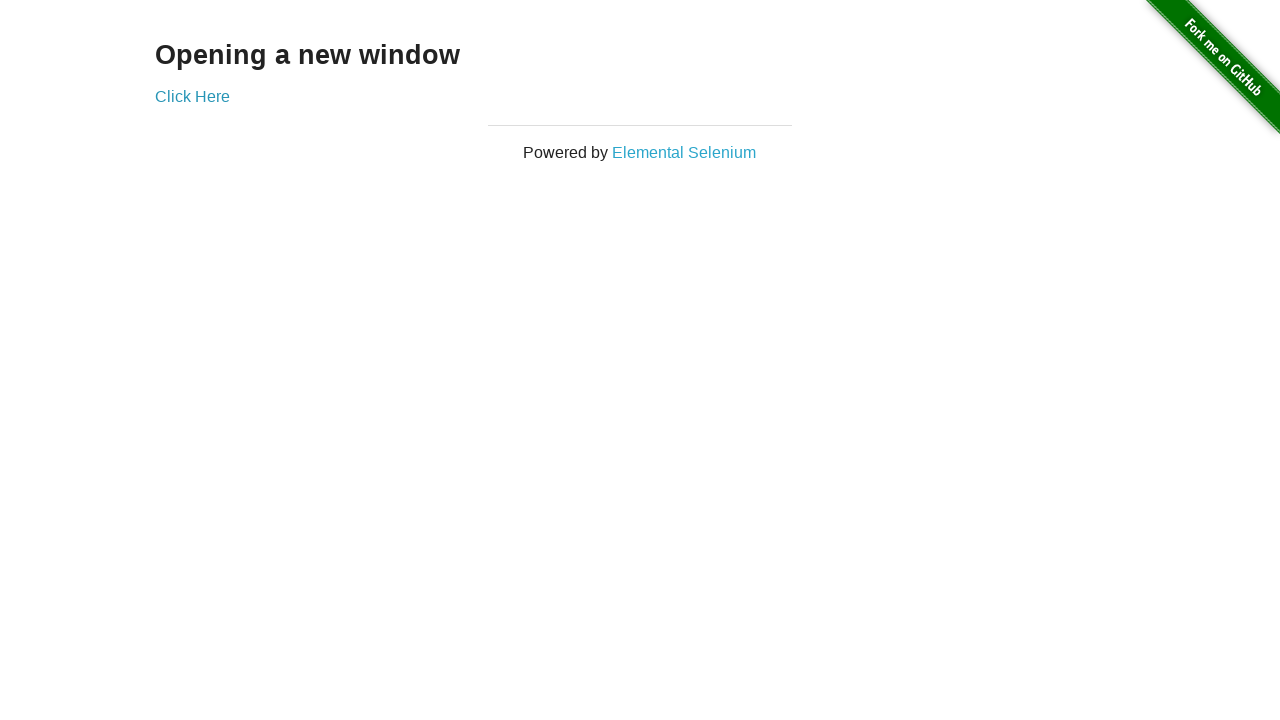

Verified new window title is 'New Window'
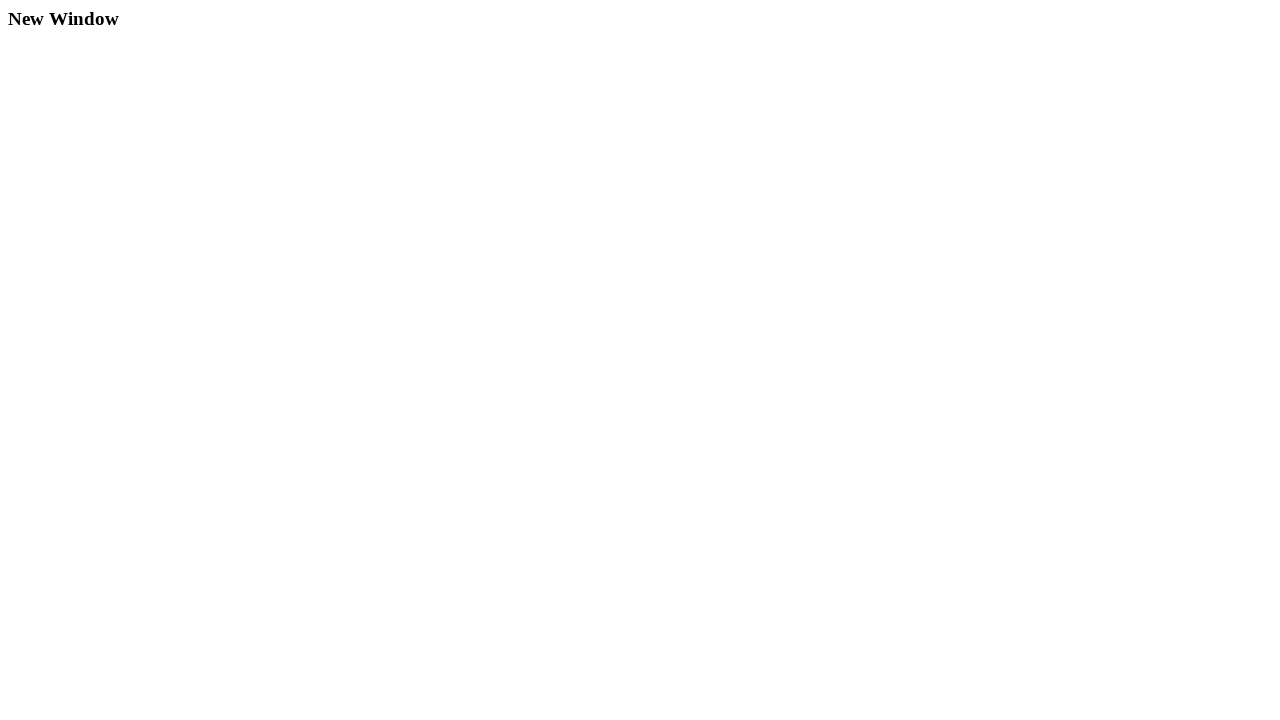

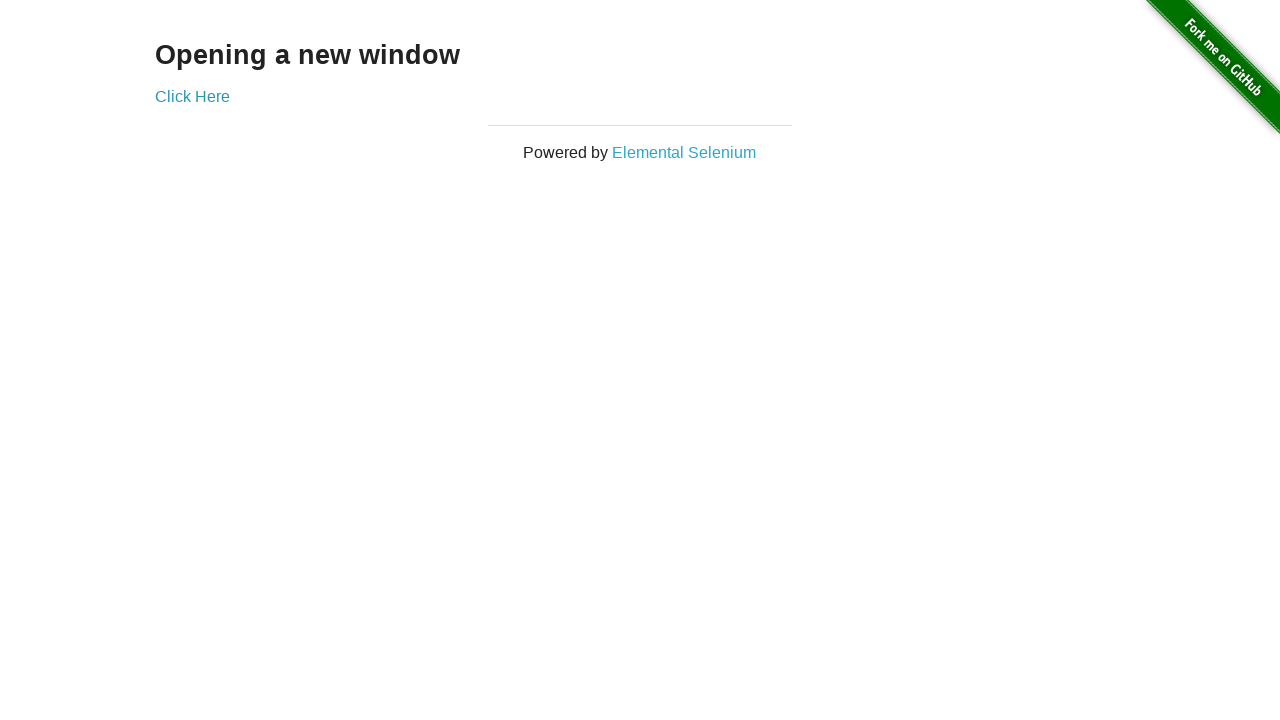